Navigates to the Jobs page by clicking on a menu item and verifies the page title

Starting URL: https://alchemy.hguy.co/jobs

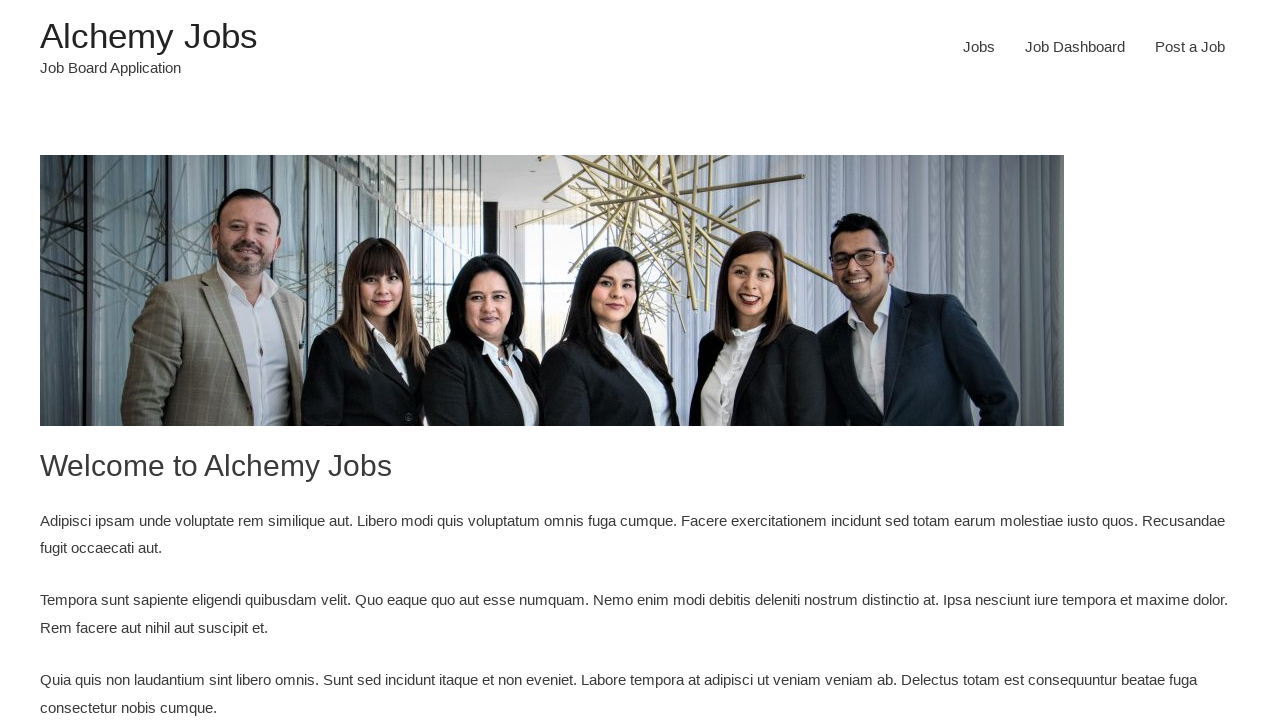

Clicked on the Jobs menu item at (979, 47) on #menu-item-24
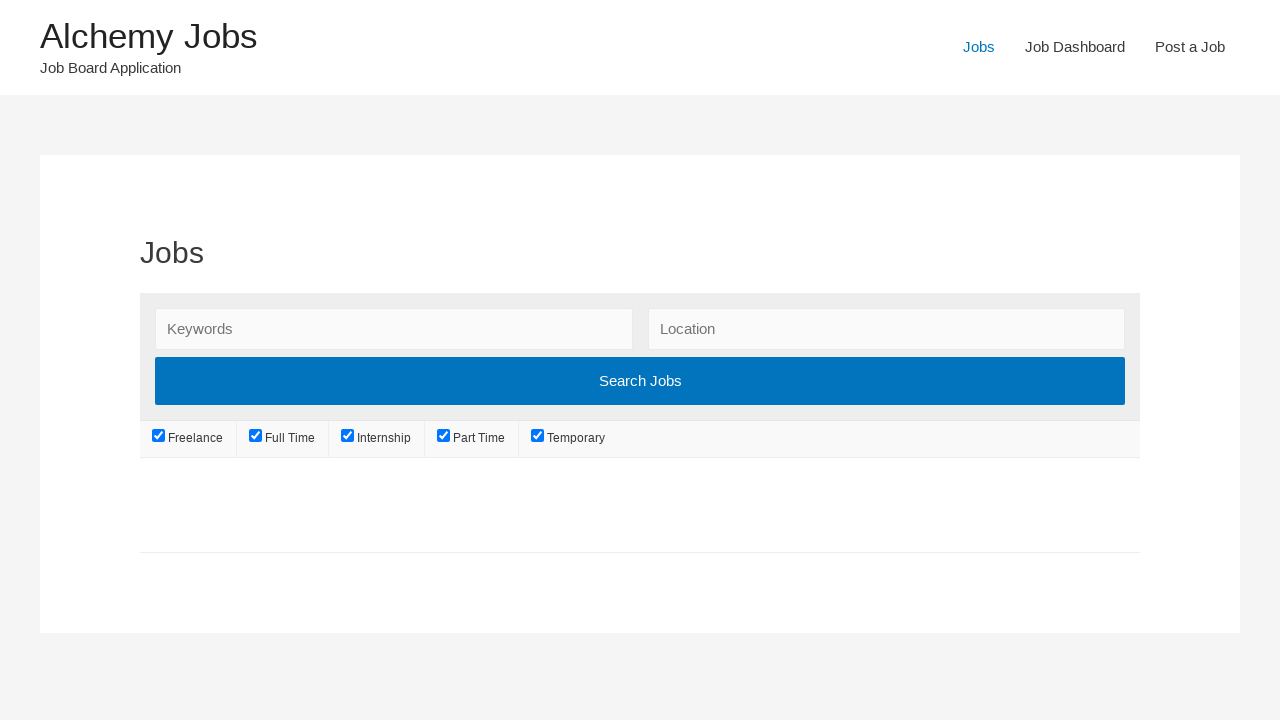

Waited for page to load with networkidle state
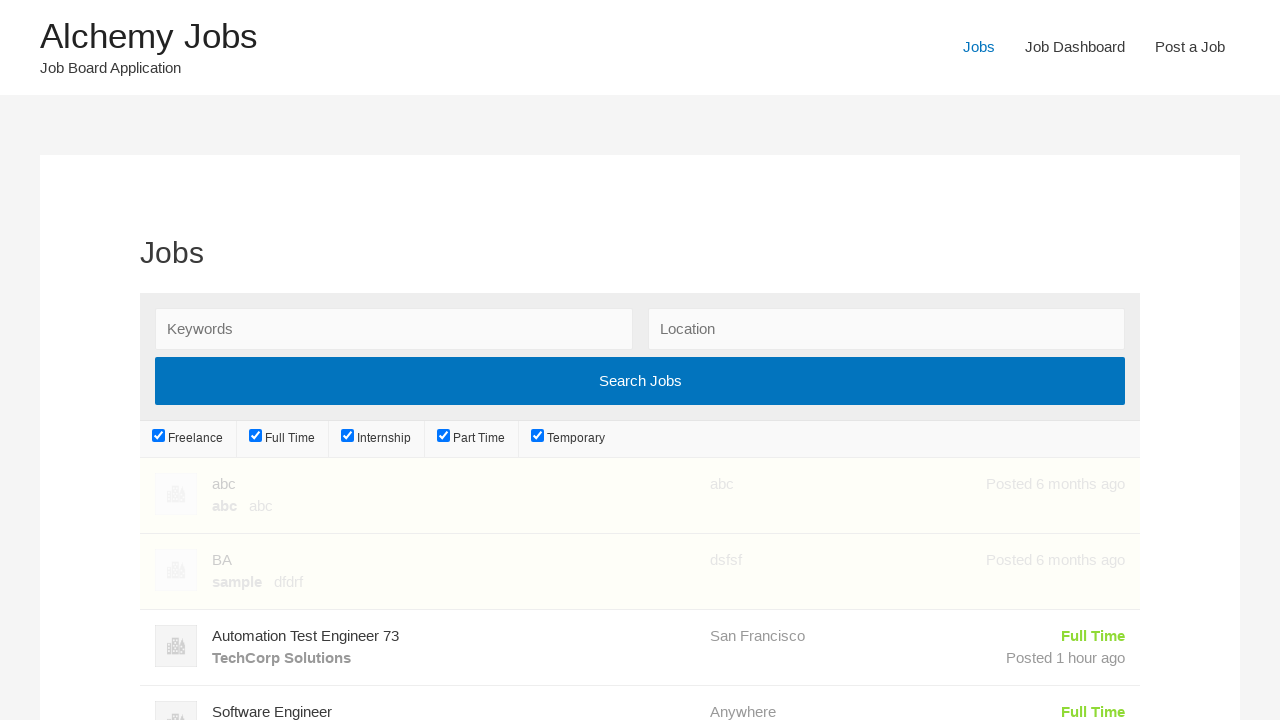

Verified page title is 'Jobs – Alchemy Jobs'
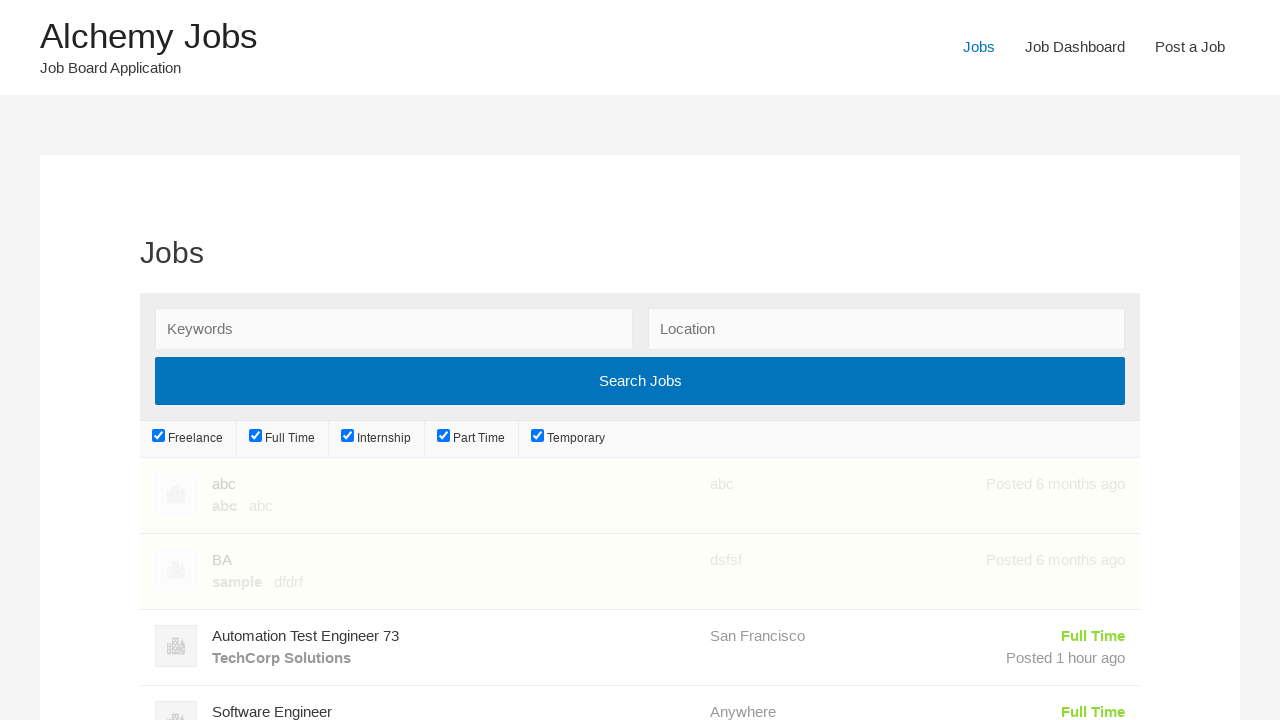

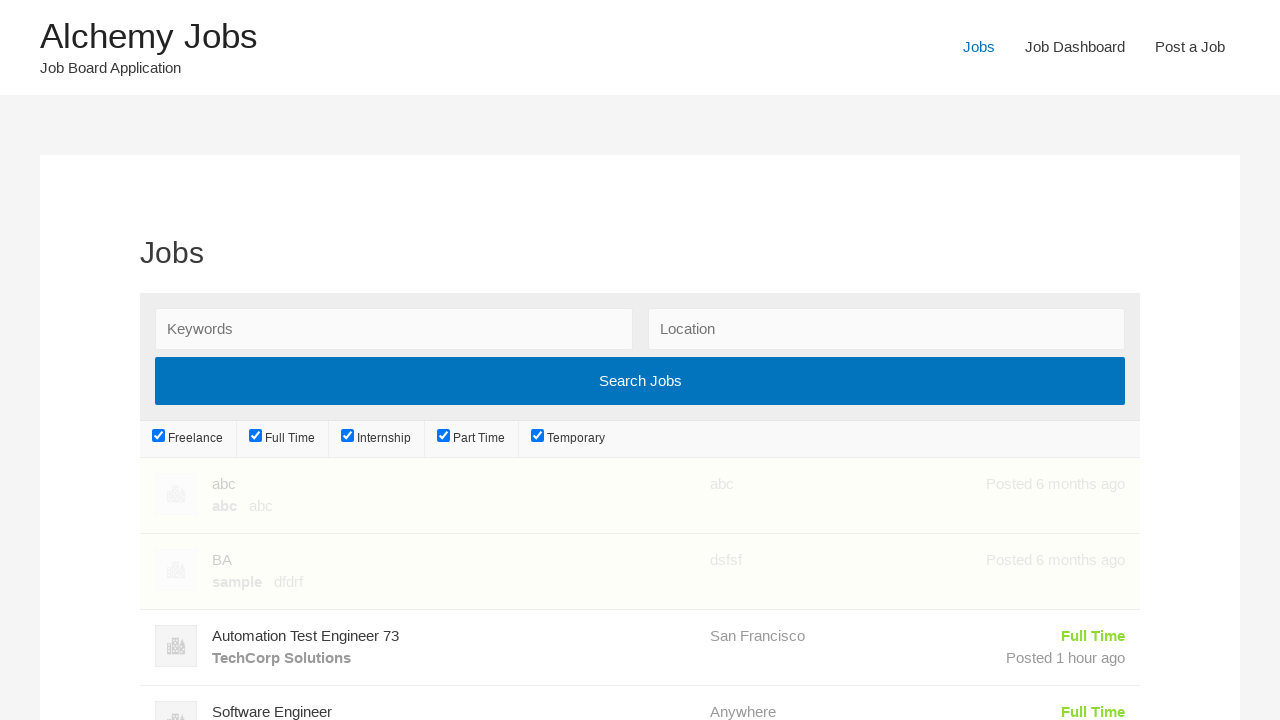